Navigates to a Stepik lesson page, fills in an answer in the textarea field, and clicks the submit button to submit the solution.

Starting URL: https://stepik.org/lesson/25969/step/12

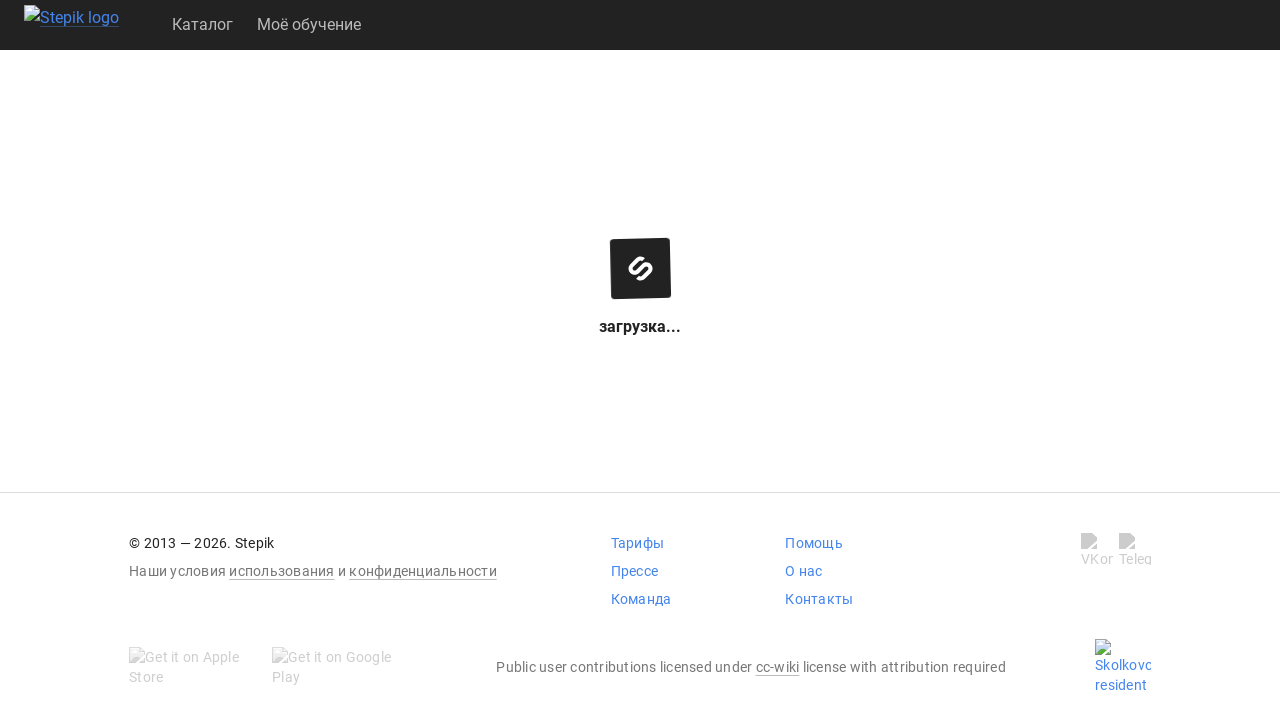

Waited for textarea to be visible
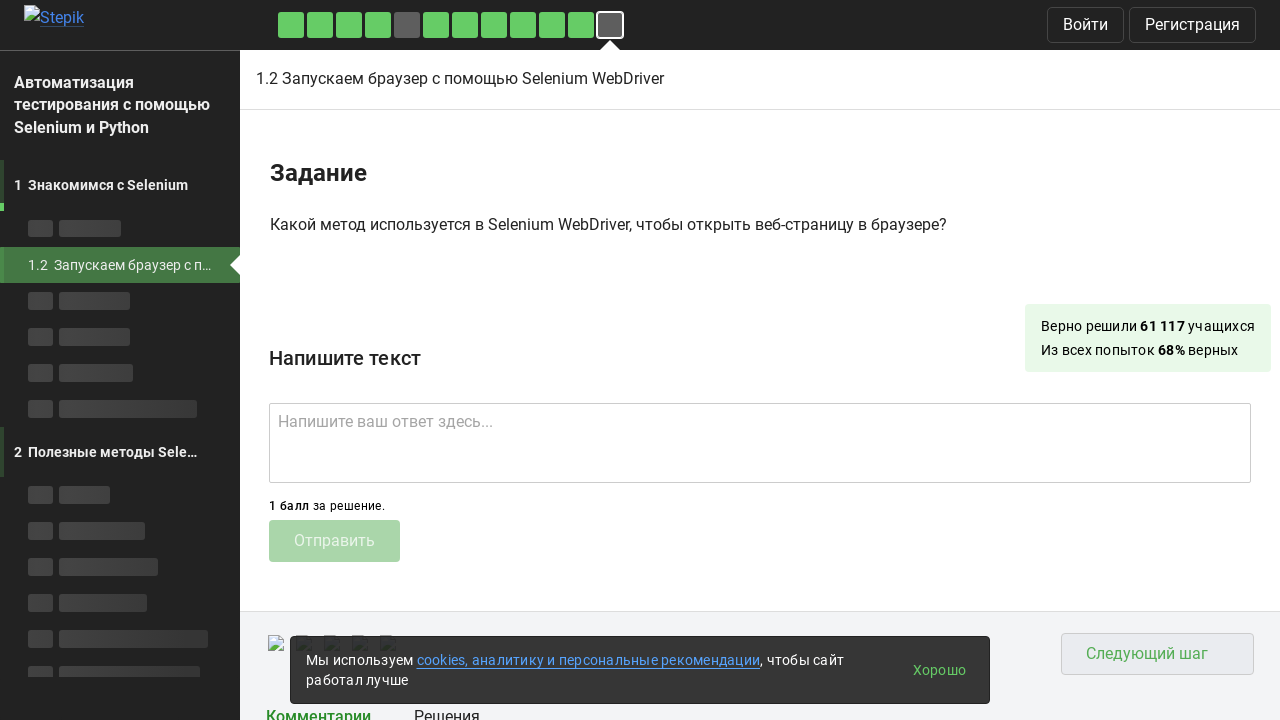

Filled textarea with answer 'get()' on .textarea
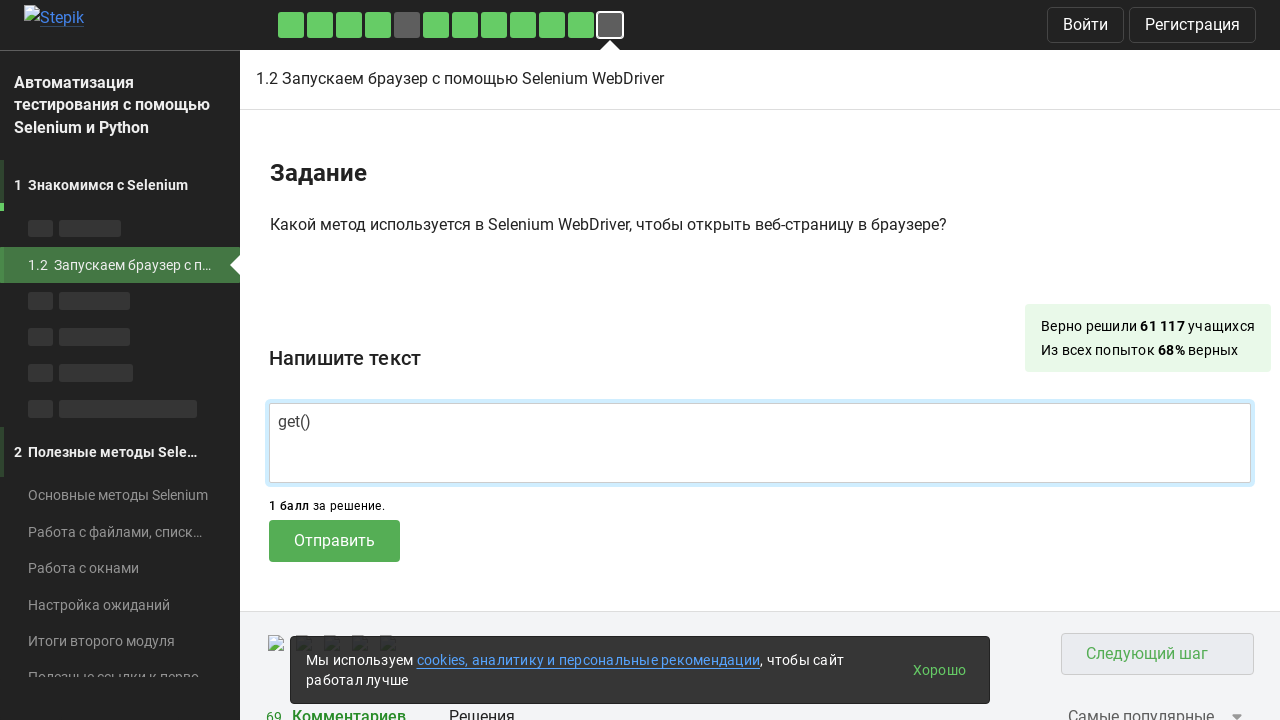

Waited for submit button to be visible
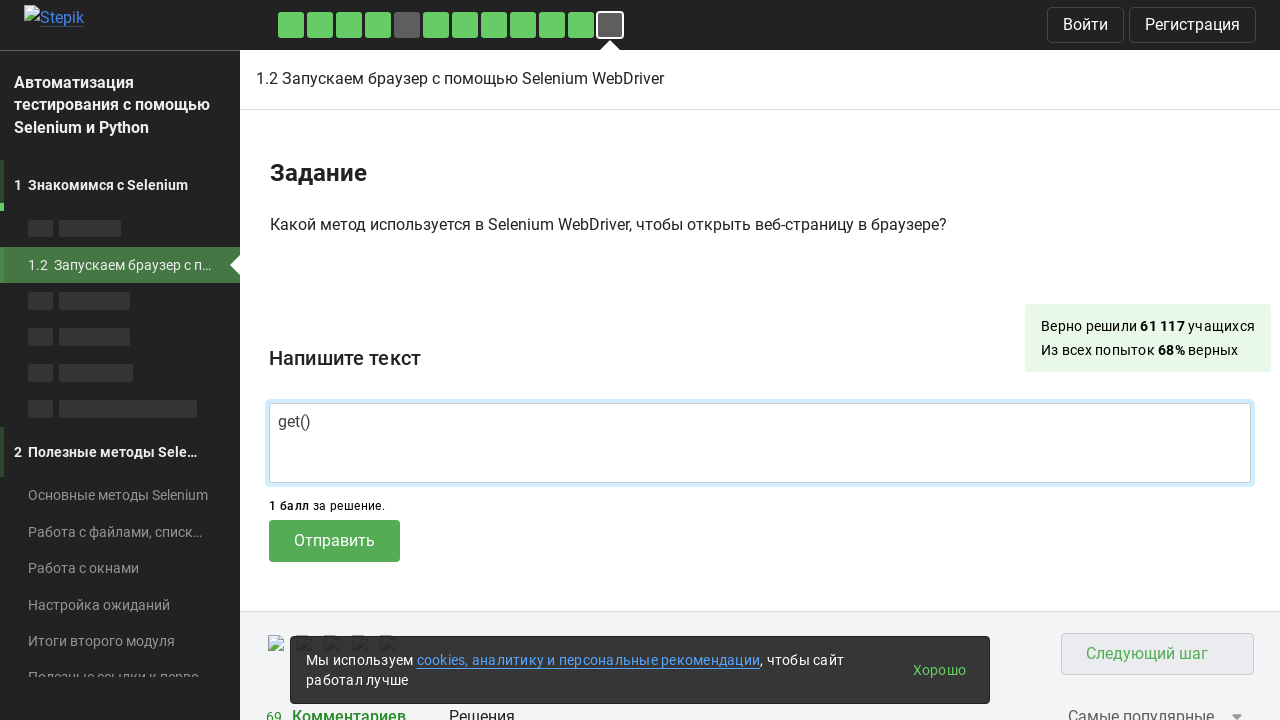

Clicked submit button to submit the solution at (334, 541) on .submit-submission
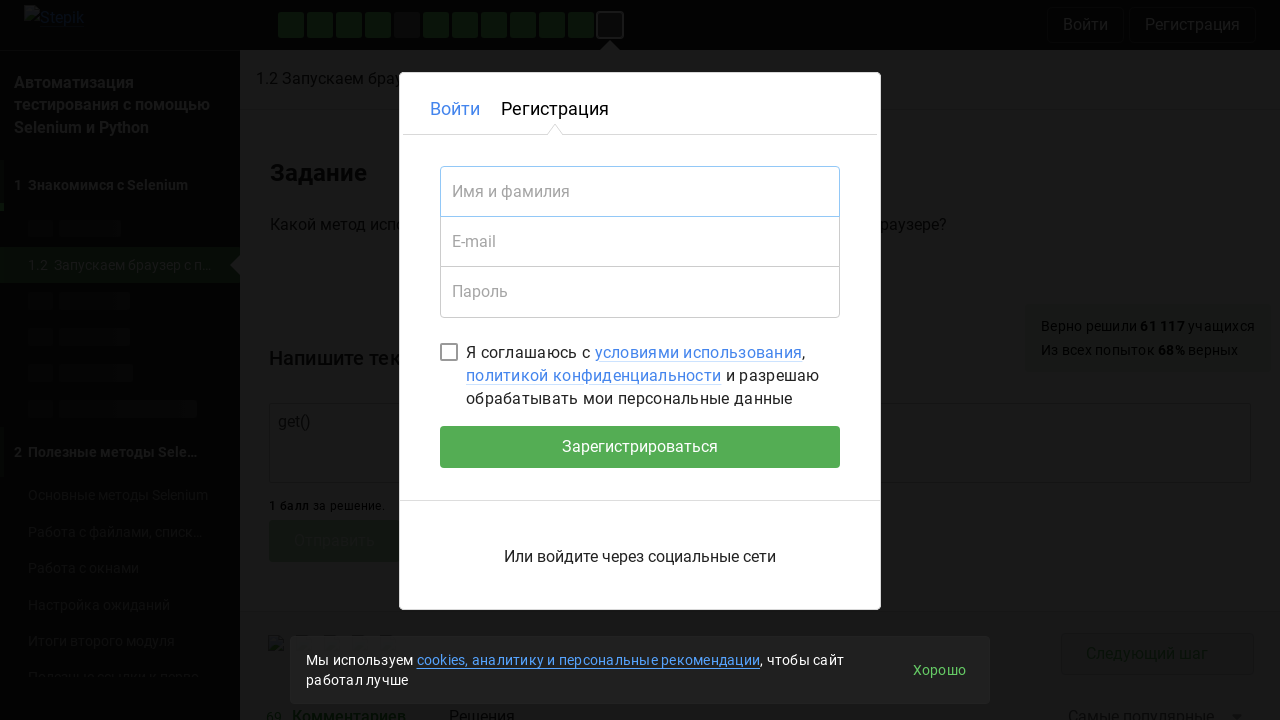

Waited 2 seconds for submission feedback to be processed
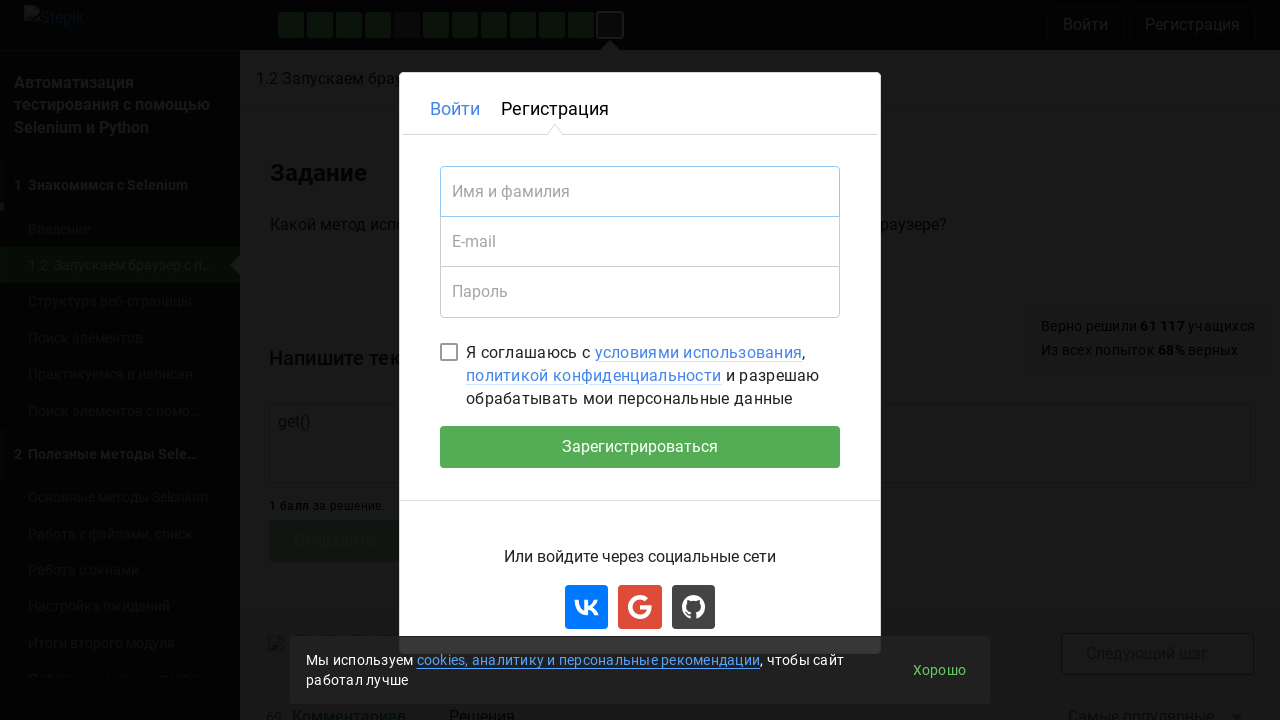

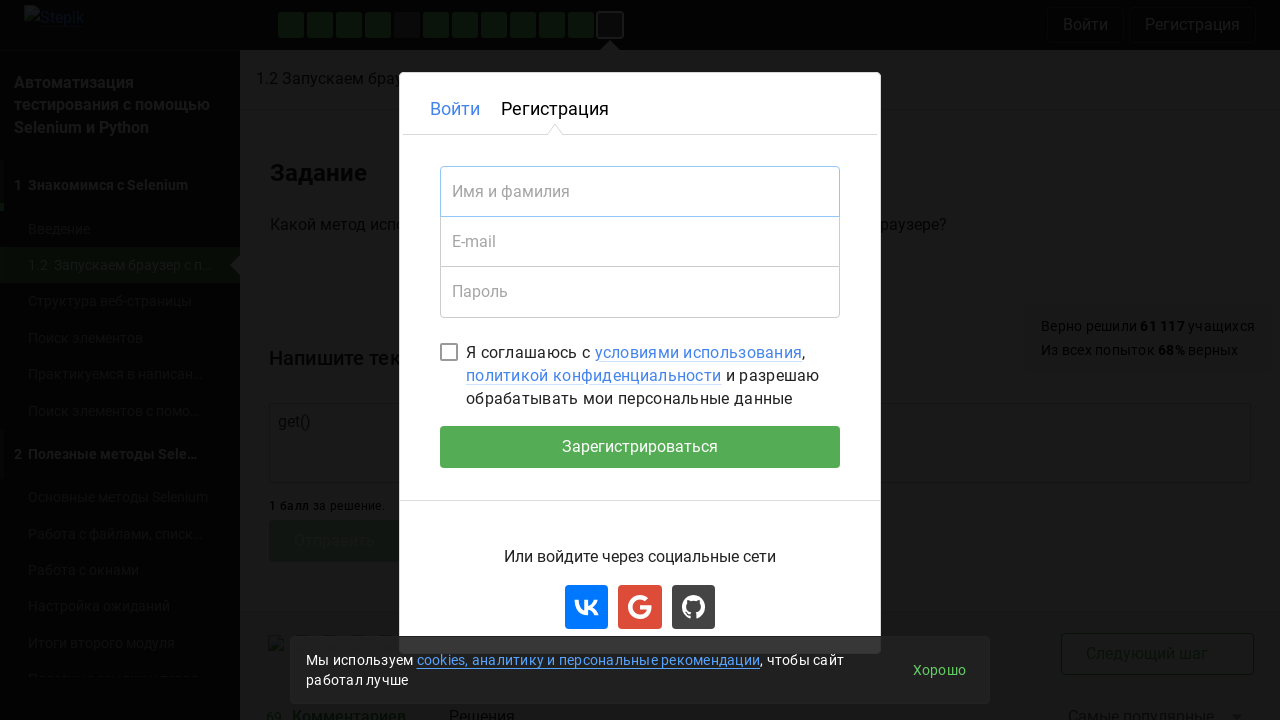